Tests navigation to the vacation page by clicking the destination link and verifying the "Destination of the week: Hawaii" message is displayed.

Starting URL: https://blazedemo.com

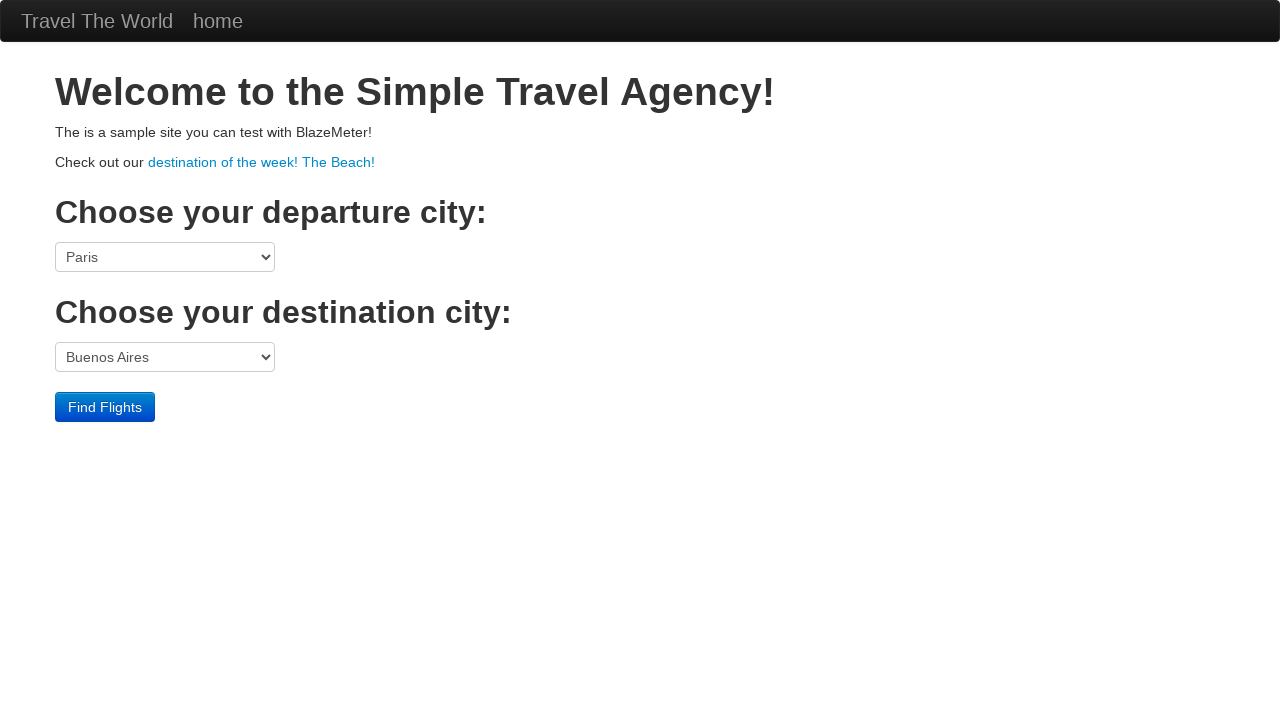

Clicked on the destination link to navigate to vacation page at (262, 162) on a[href='vacation.html']
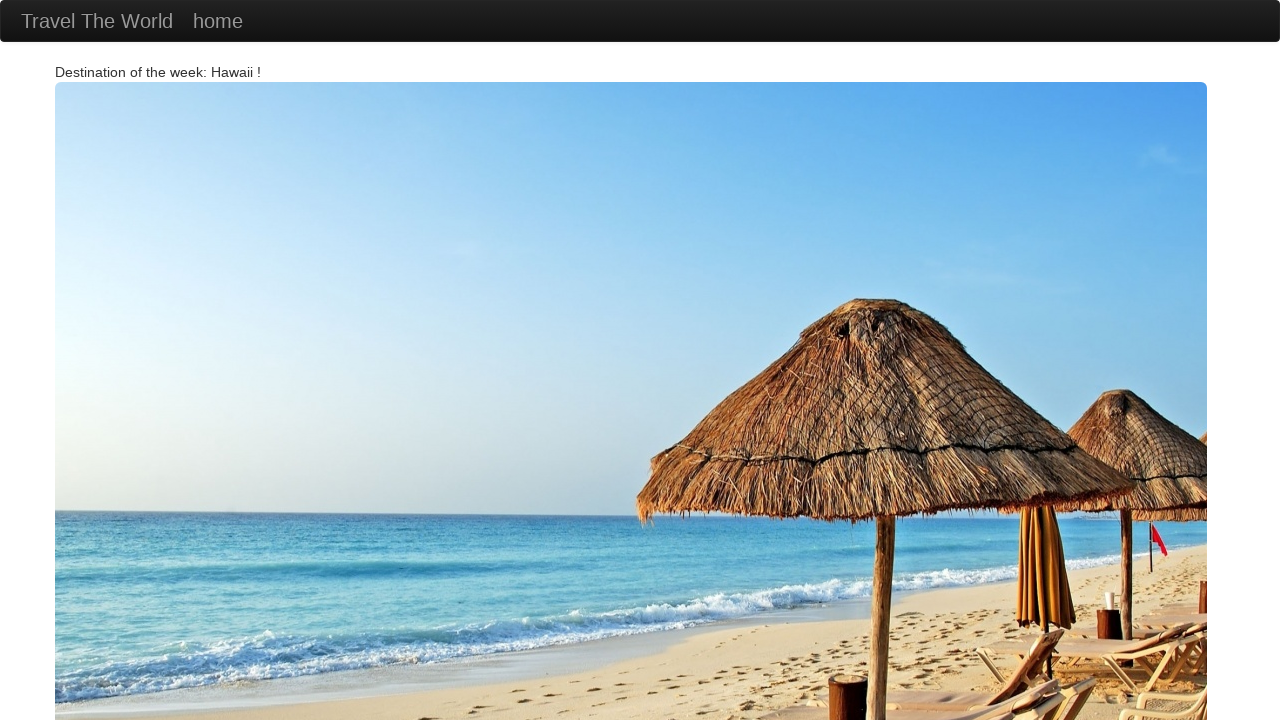

Destination of the week content loaded successfully
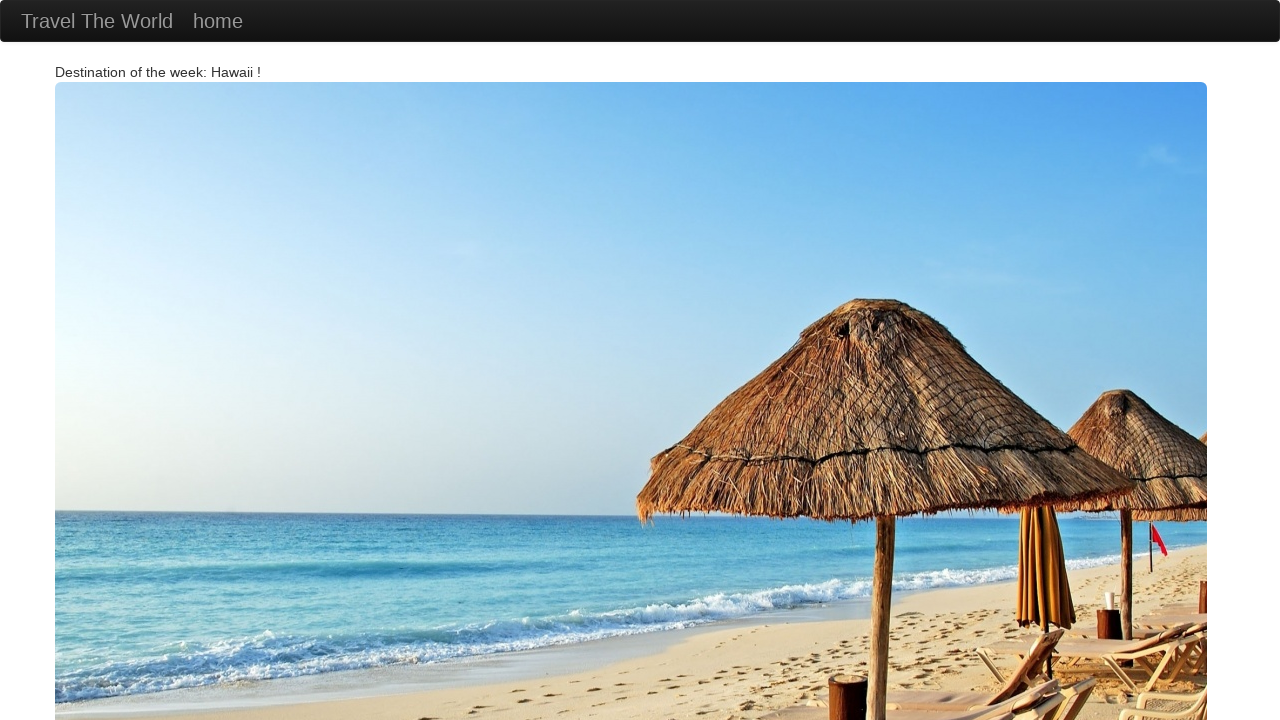

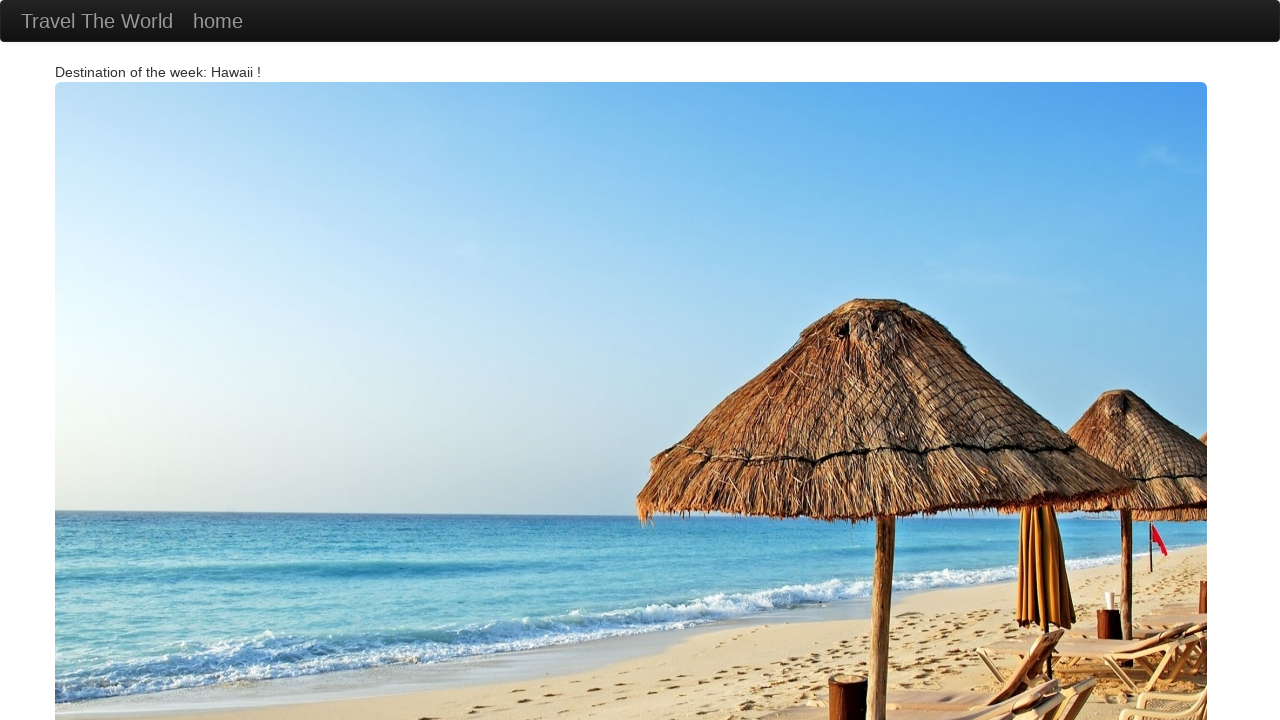